Opens the Nykaa beauty website homepage and verifies it loads successfully

Starting URL: https://www.nykaa.com/

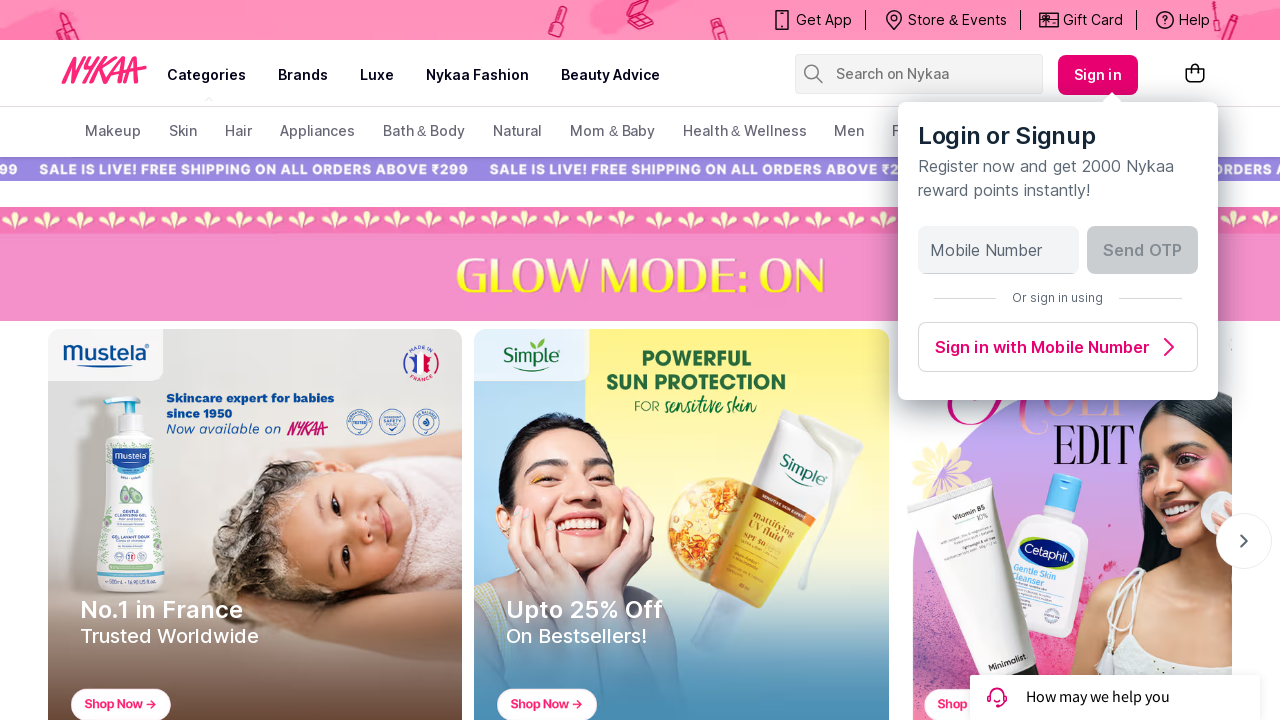

Waited for page DOM to be fully loaded
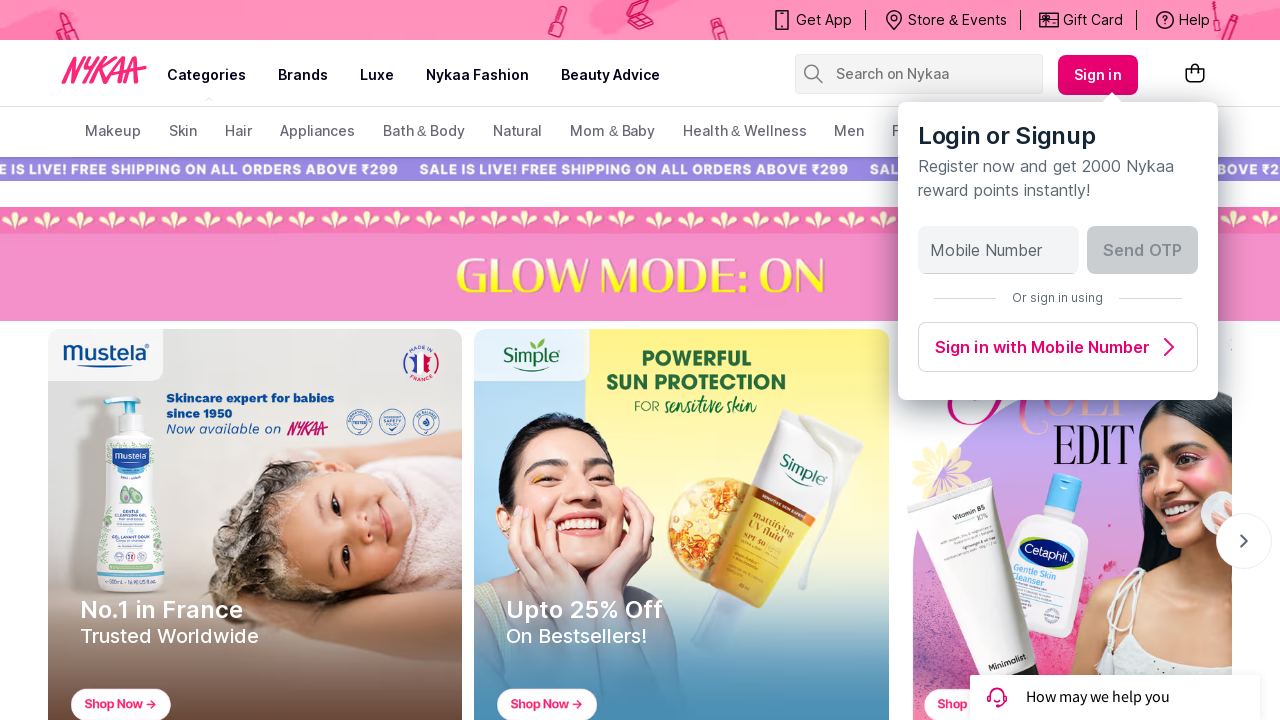

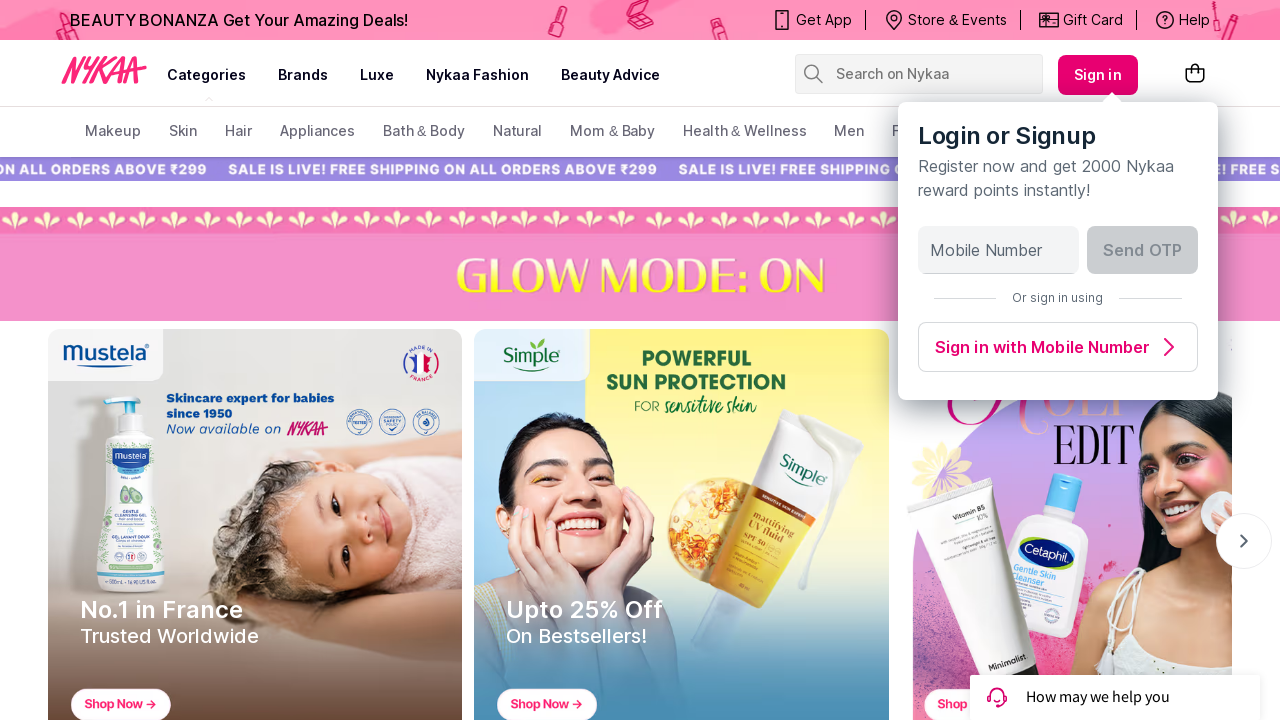